Tests table filtering functionality by entering a search term and verifying that the filtered results are displayed correctly

Starting URL: https://rahulshettyacademy.com/seleniumPractise/#/offers

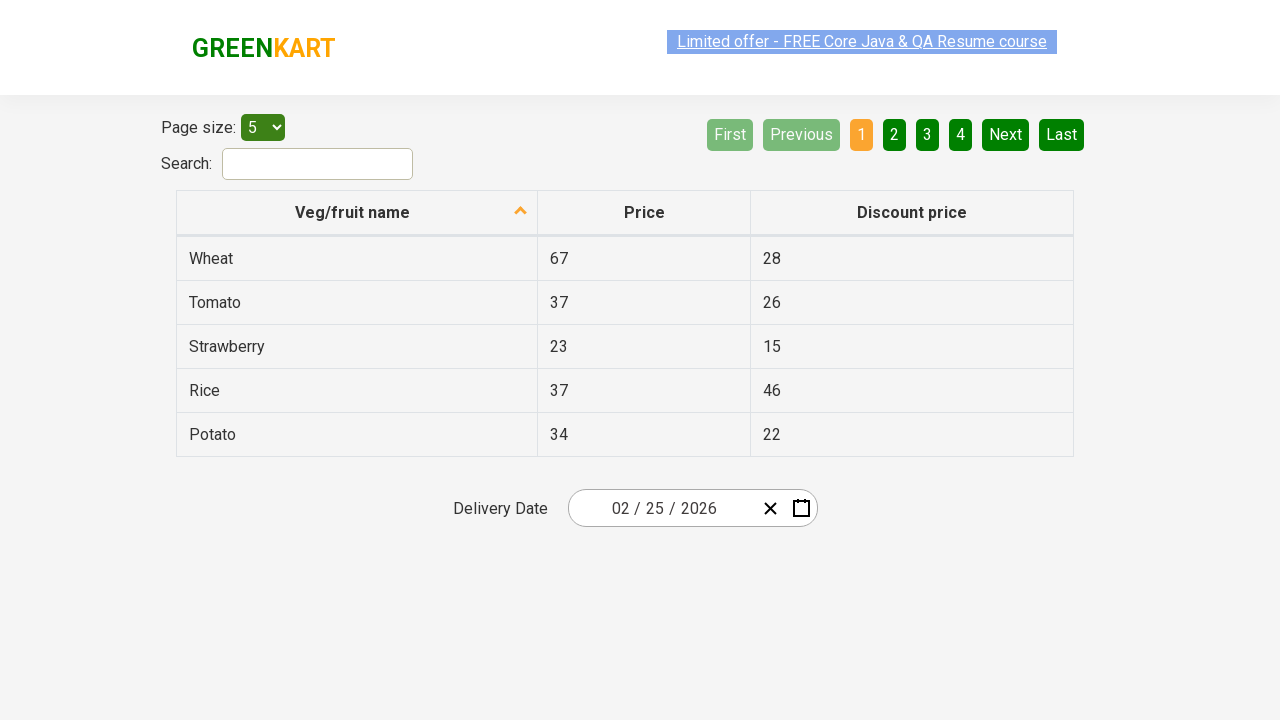

Navigated to offers page
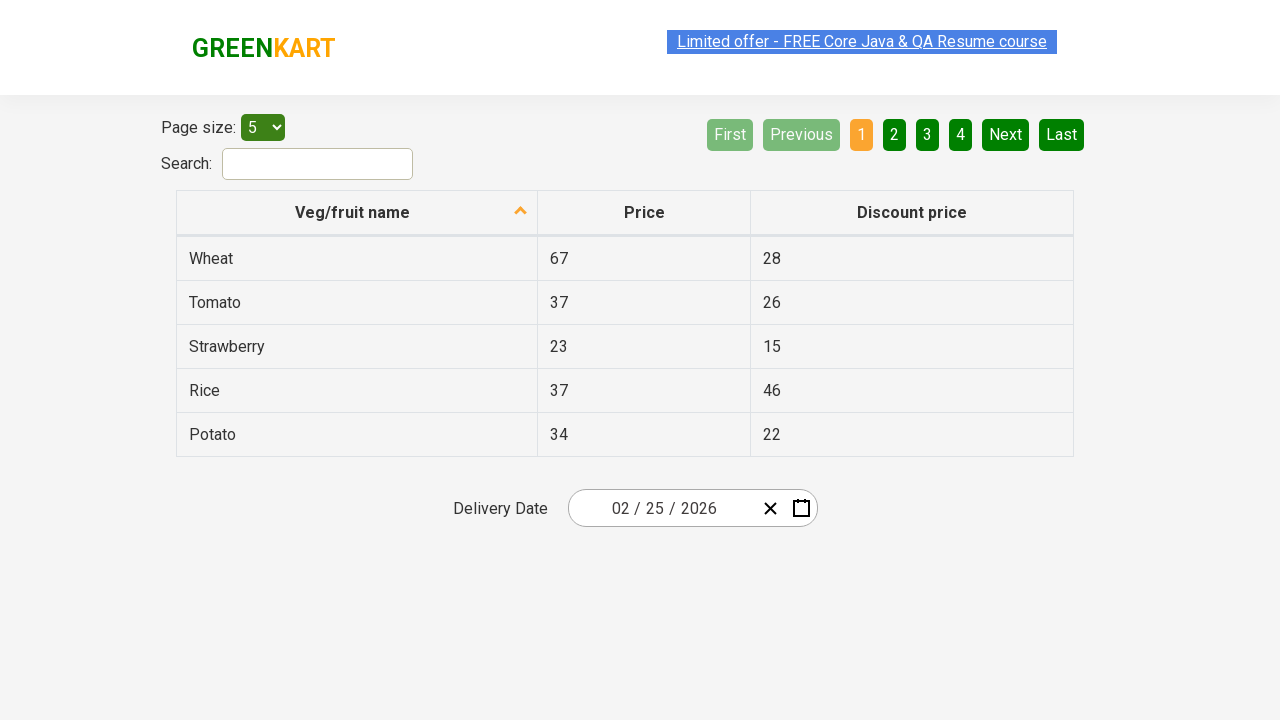

Entered 'Rice' in the search filter field on #search-field
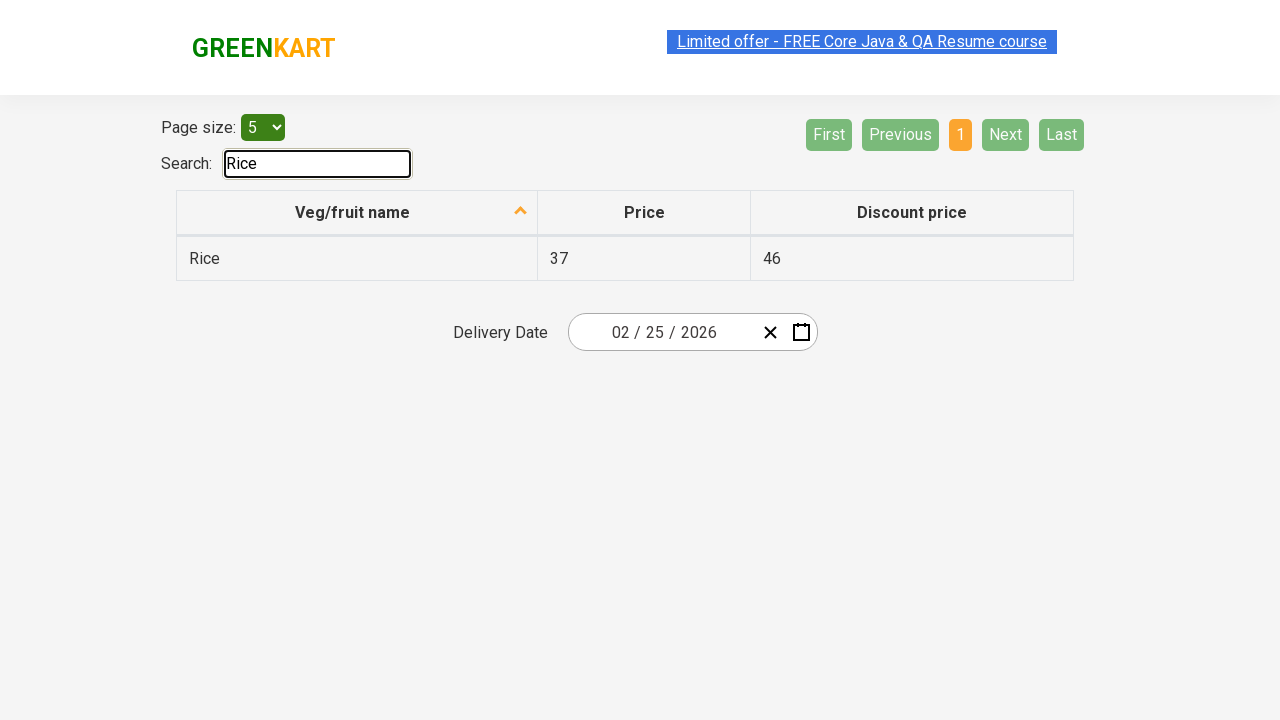

Waited for filter to apply
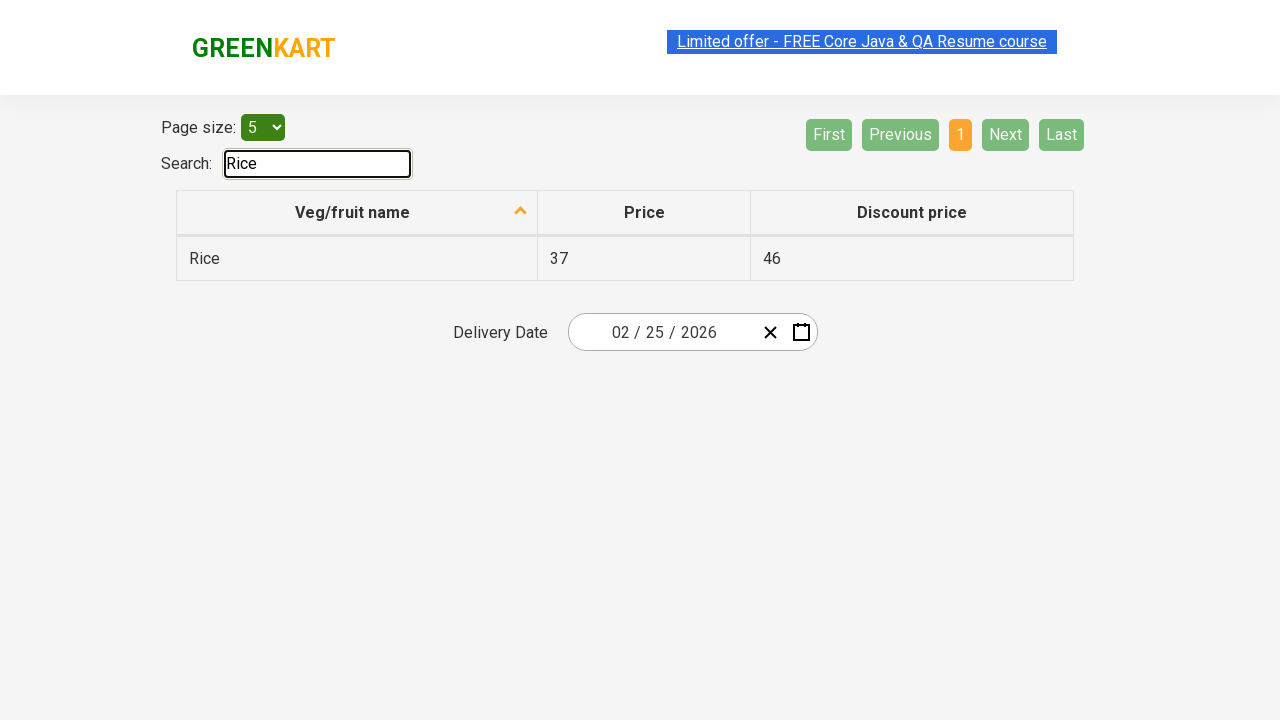

Verified filtered table rows are present
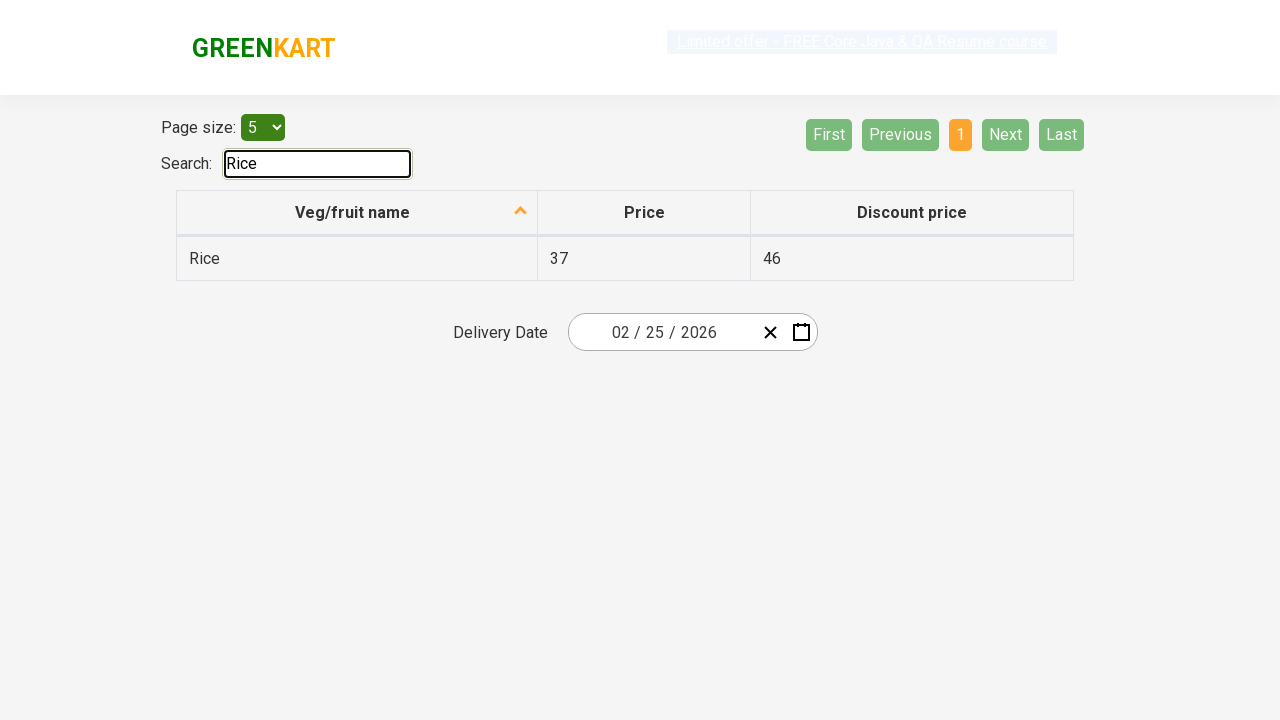

Retrieved 1 filtered row elements
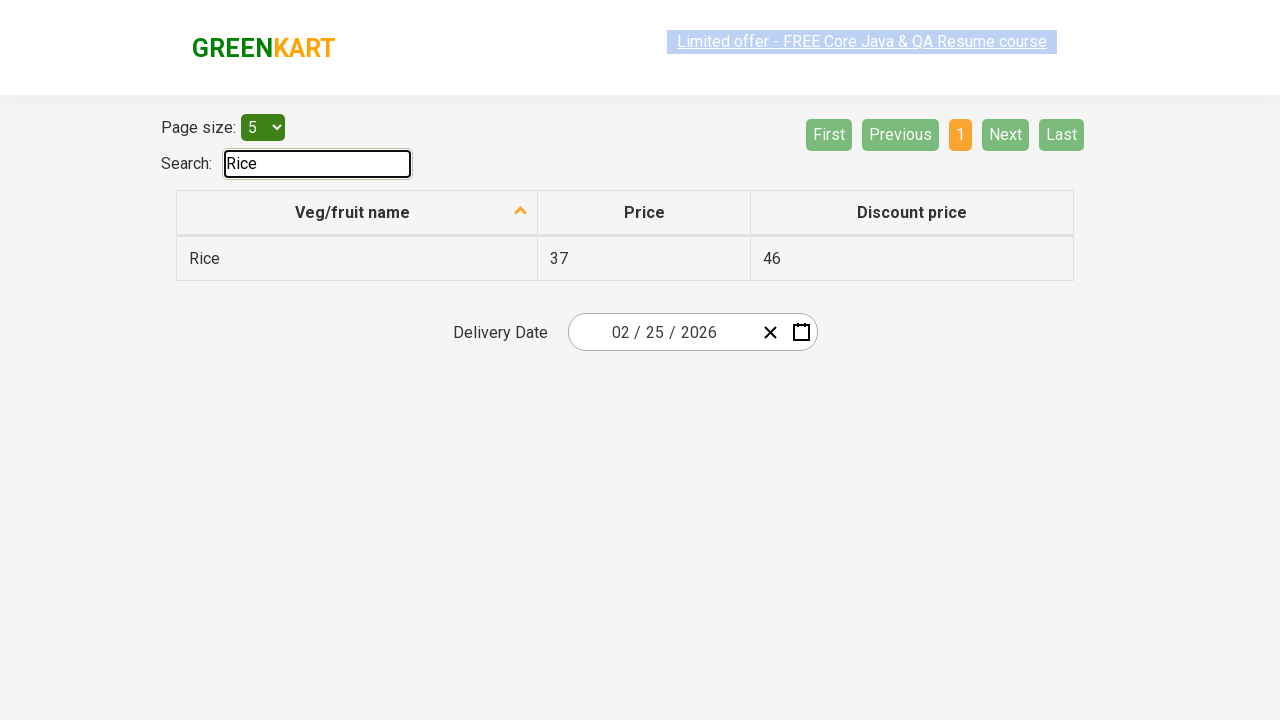

Confirmed that filtered results are displayed correctly
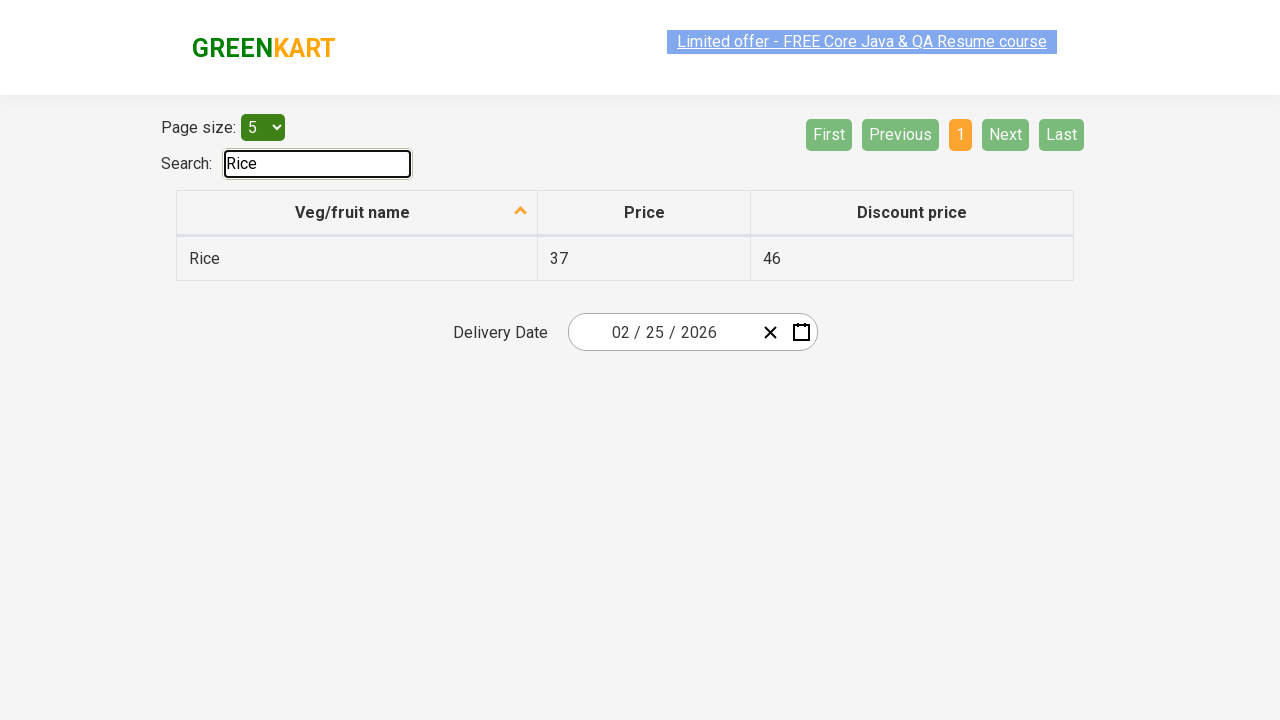

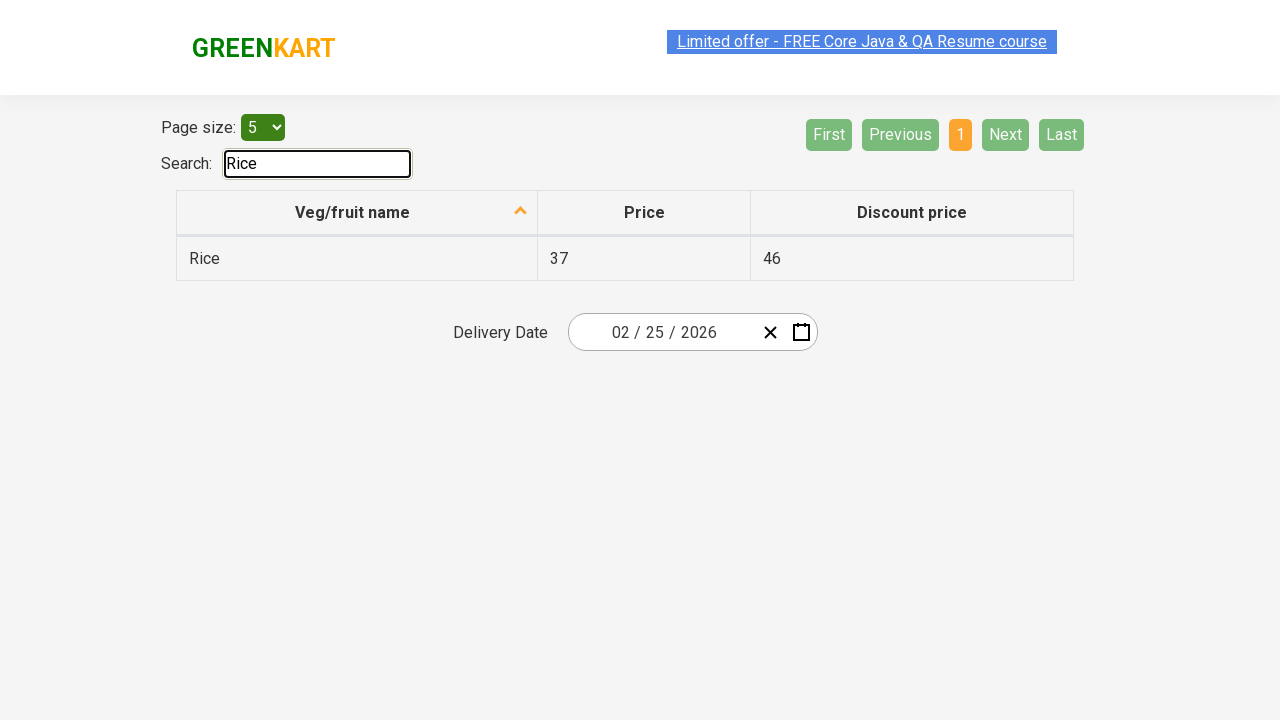